Tests sorting a data table with attributes in descending order by clicking the dues column header twice

Starting URL: http://the-internet.herokuapp.com/tables

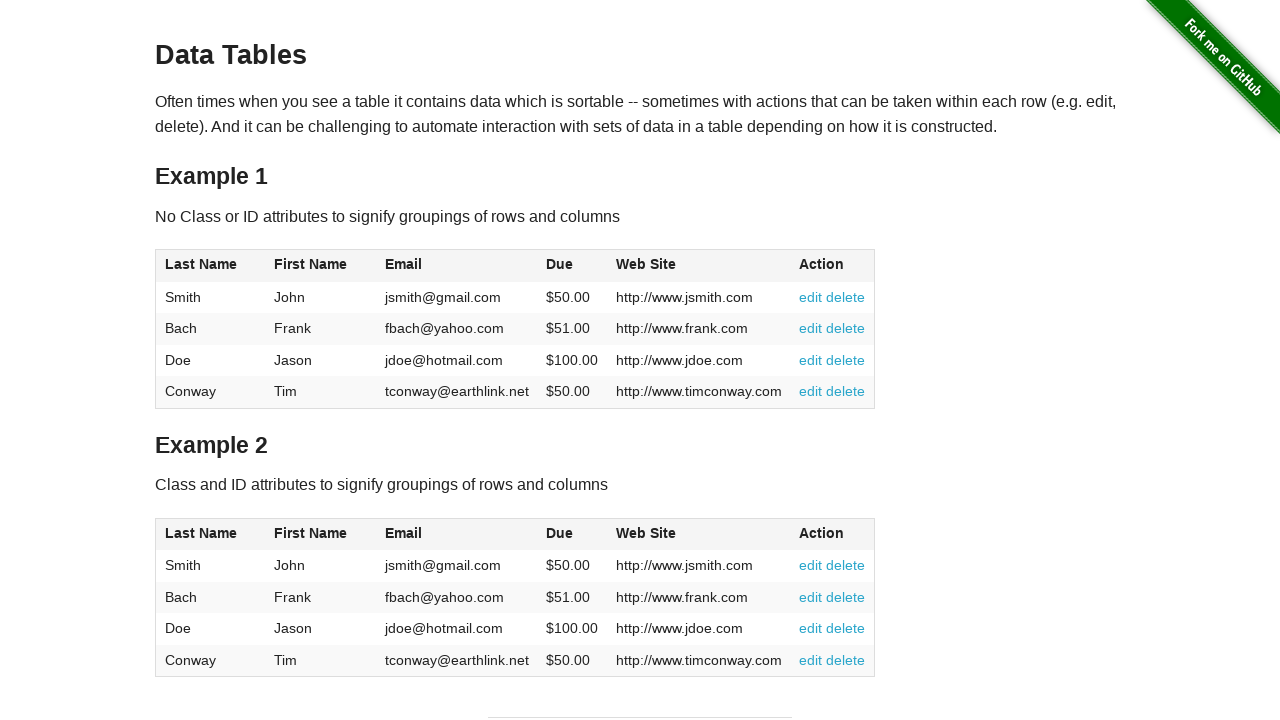

Clicked dues column header first time at (560, 533) on #table2 thead .dues
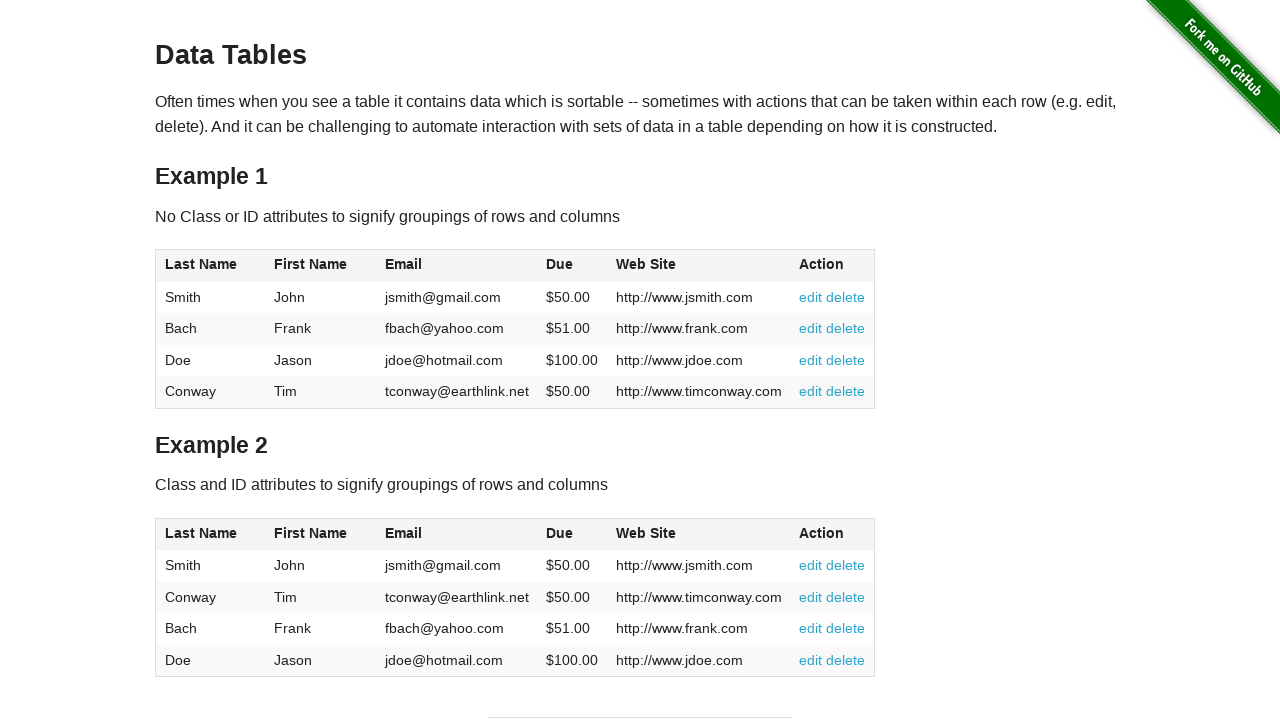

Clicked dues column header second time to sort in descending order at (560, 533) on #table2 thead .dues
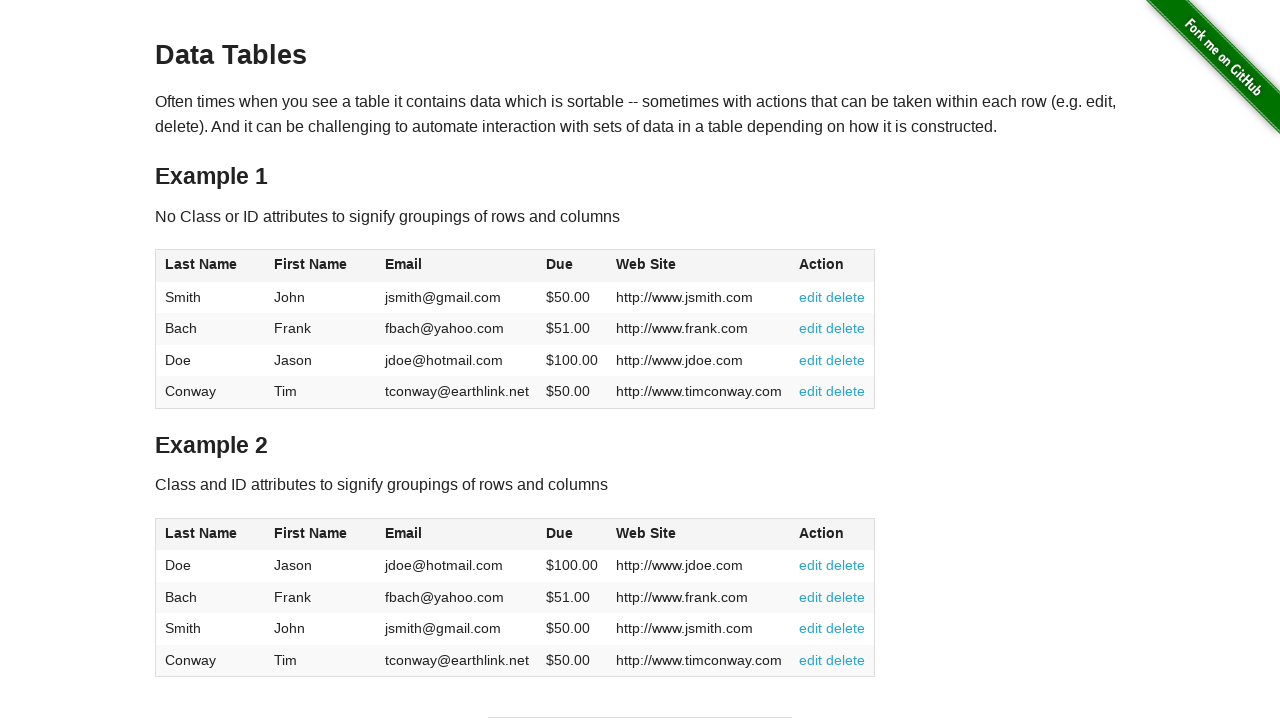

Table with dues column loaded
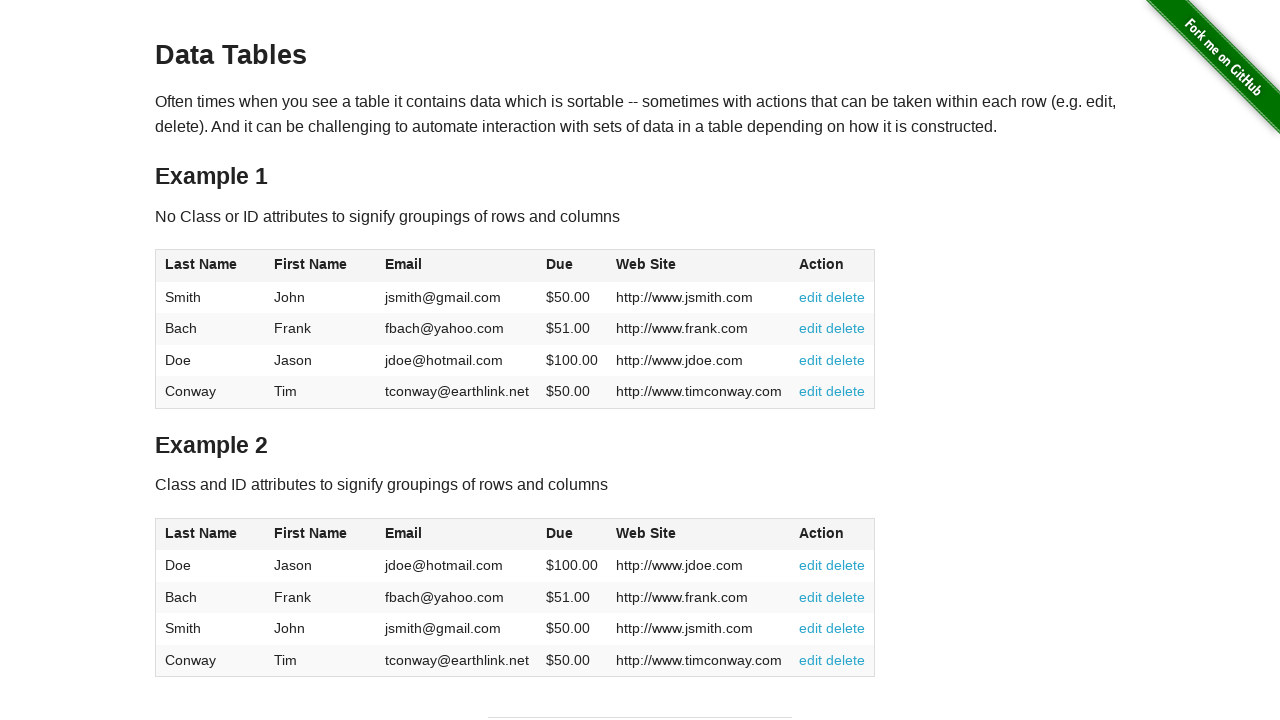

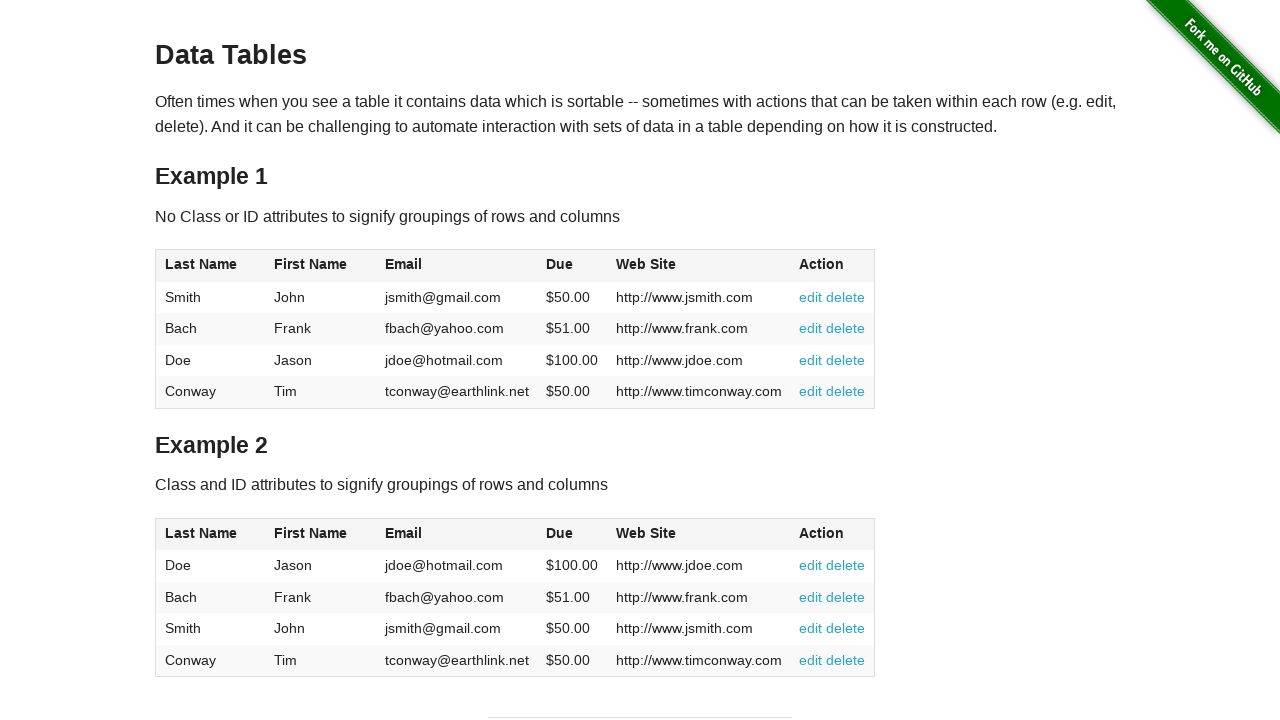